Tests checkbox functionality by clicking to check and uncheck a checkbox, verifying its state after each action

Starting URL: https://practice.cydeo.com/checkboxes

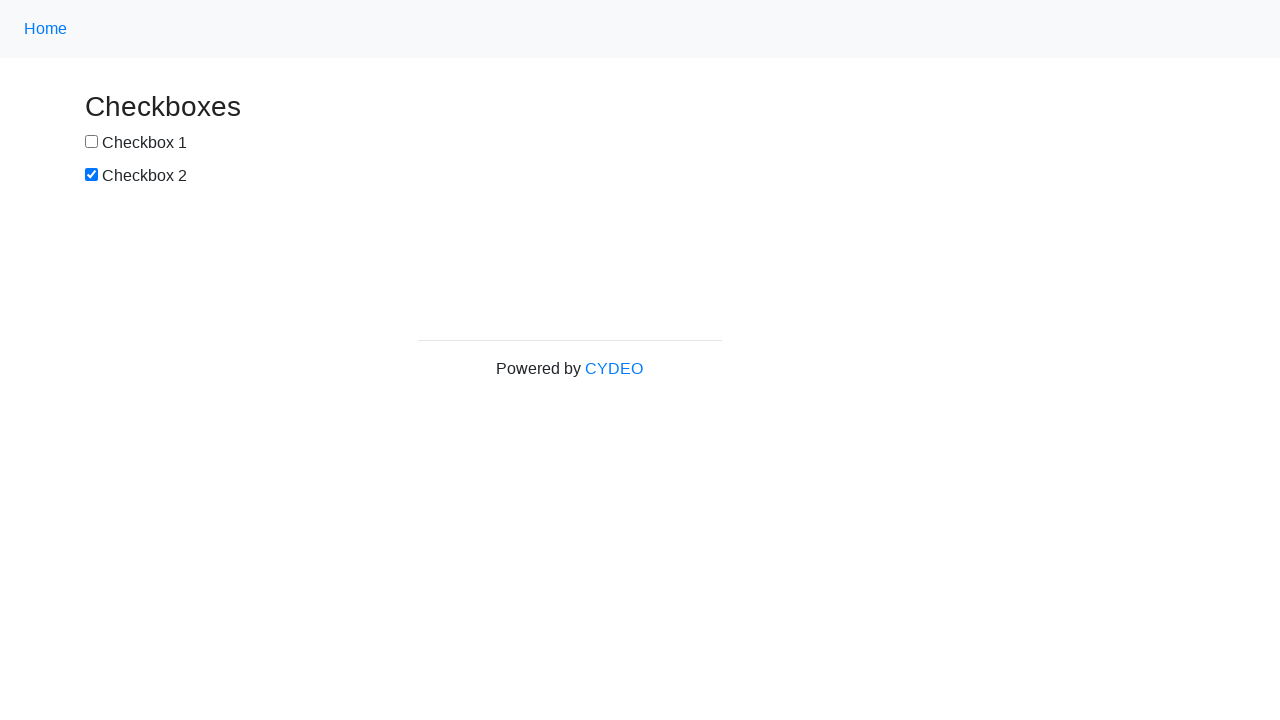

Clicked checkbox1 to check it at (92, 142) on #box1
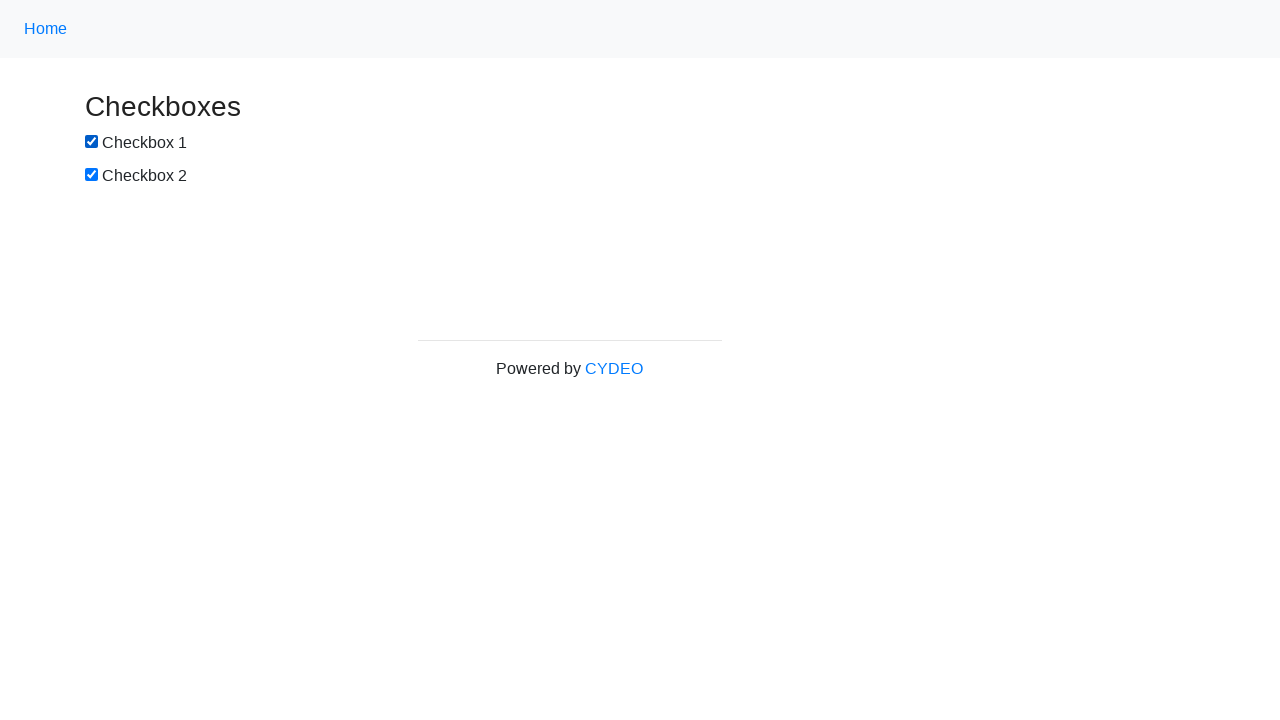

Verified checkbox1 is checked
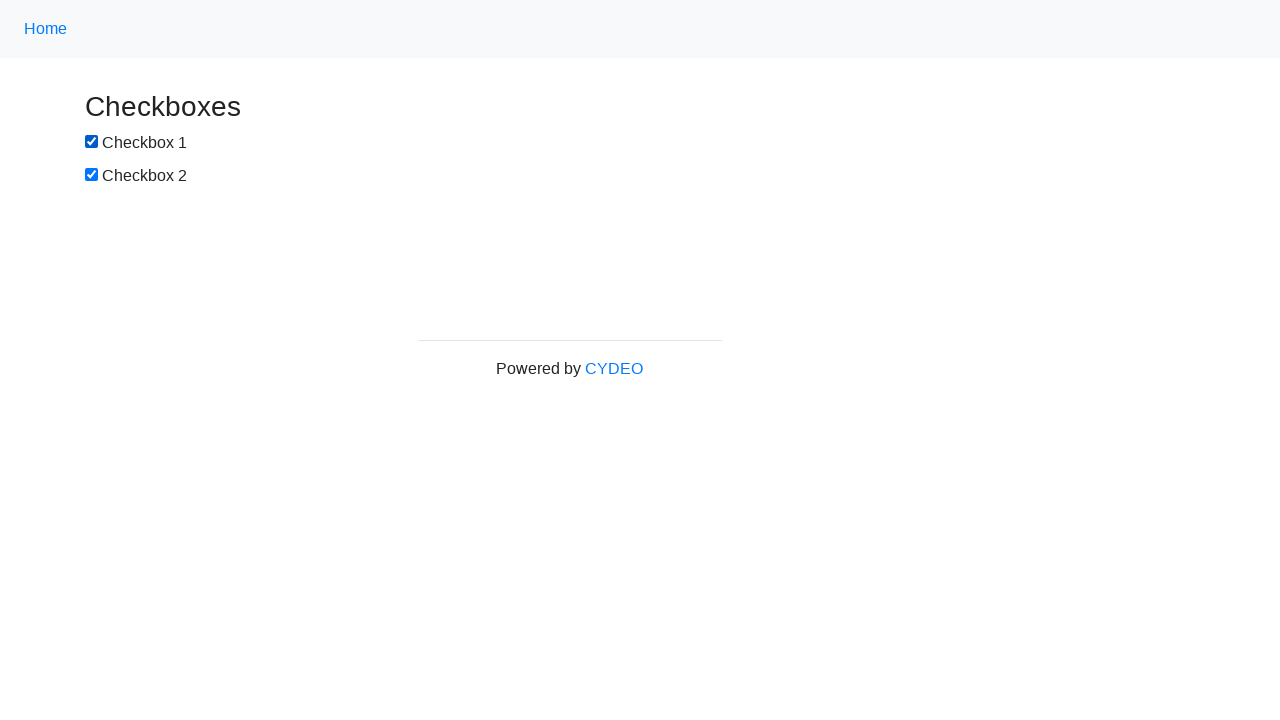

Clicked checkbox1 to uncheck it at (92, 142) on #box1
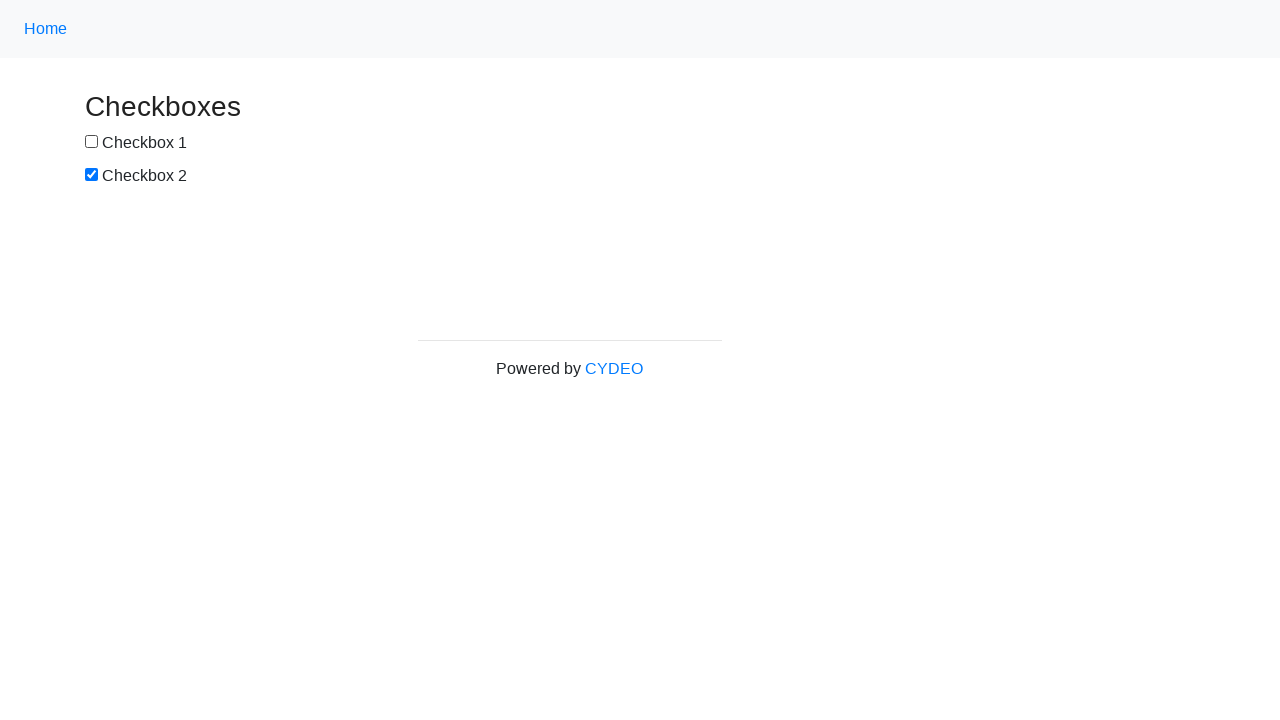

Verified checkbox1 is unchecked
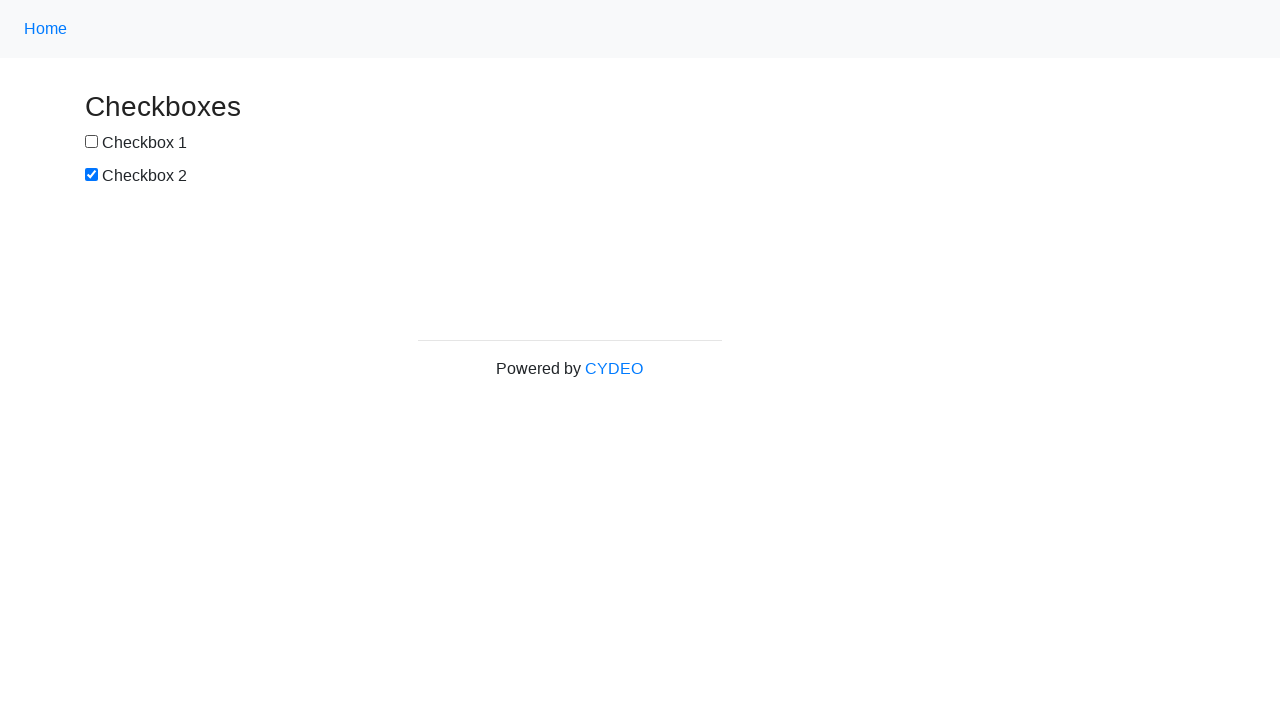

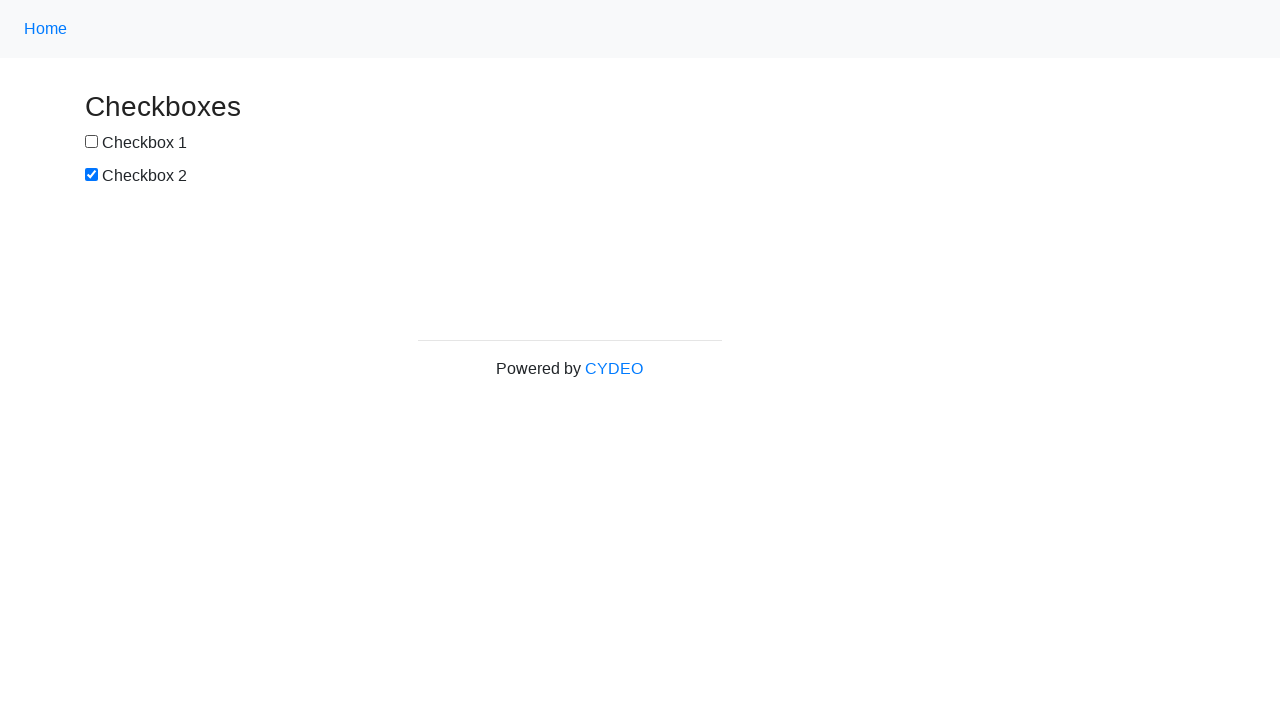